Tests radio button handling by clicking on different radio buttons (hockey, football sports options and yellow color option) and verifying they become selected.

Starting URL: https://practice.cydeo.com/radio_buttons

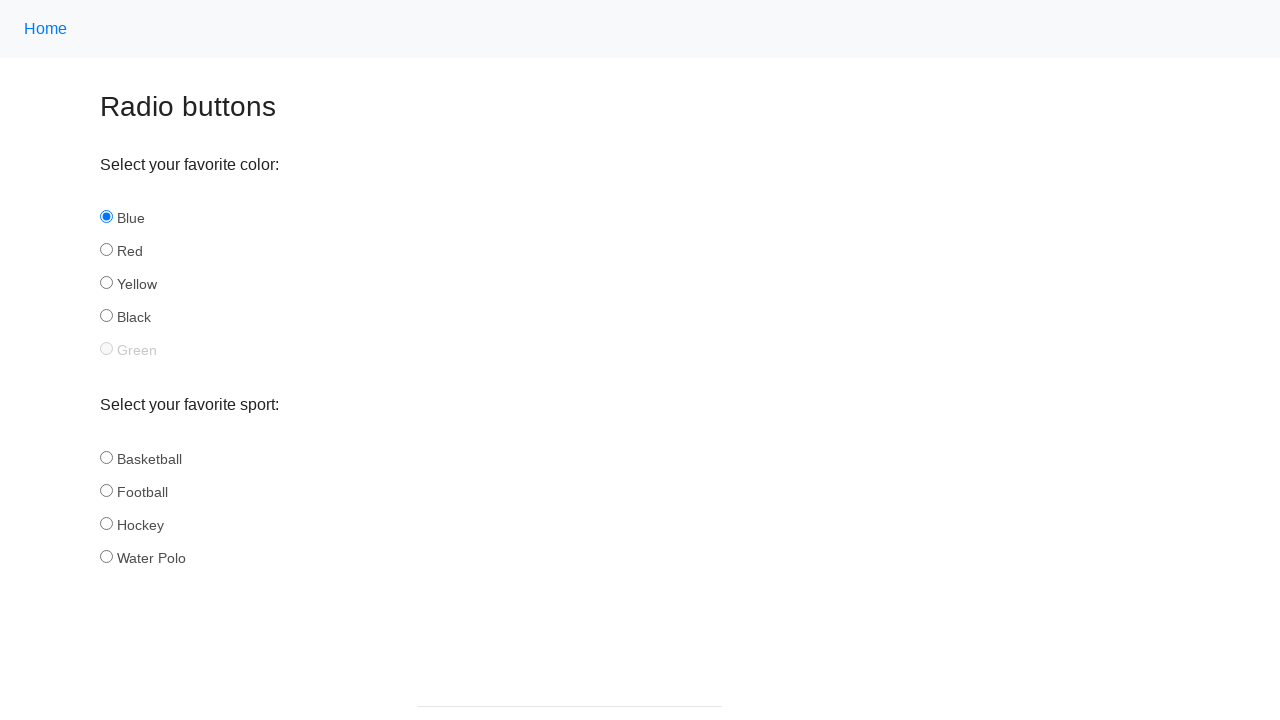

Clicked hockey radio button in sport group at (106, 523) on input[name='sport'][id='hockey']
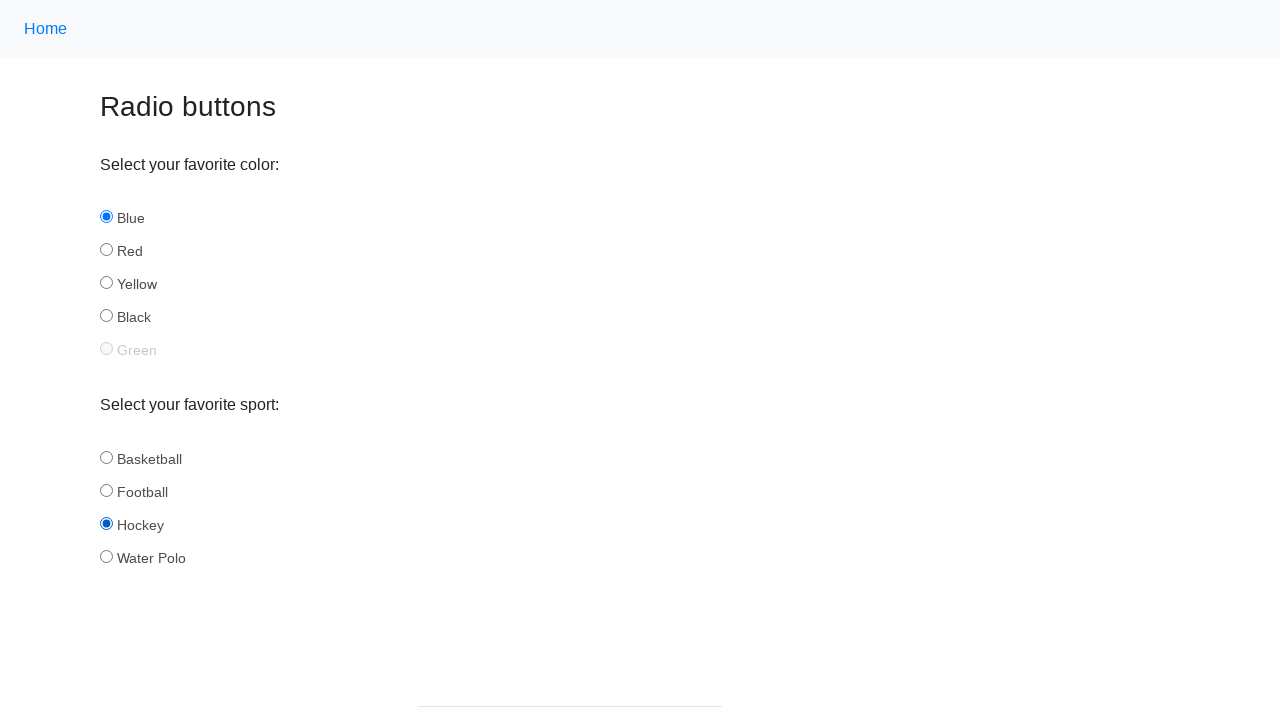

Verified hockey radio button is selected
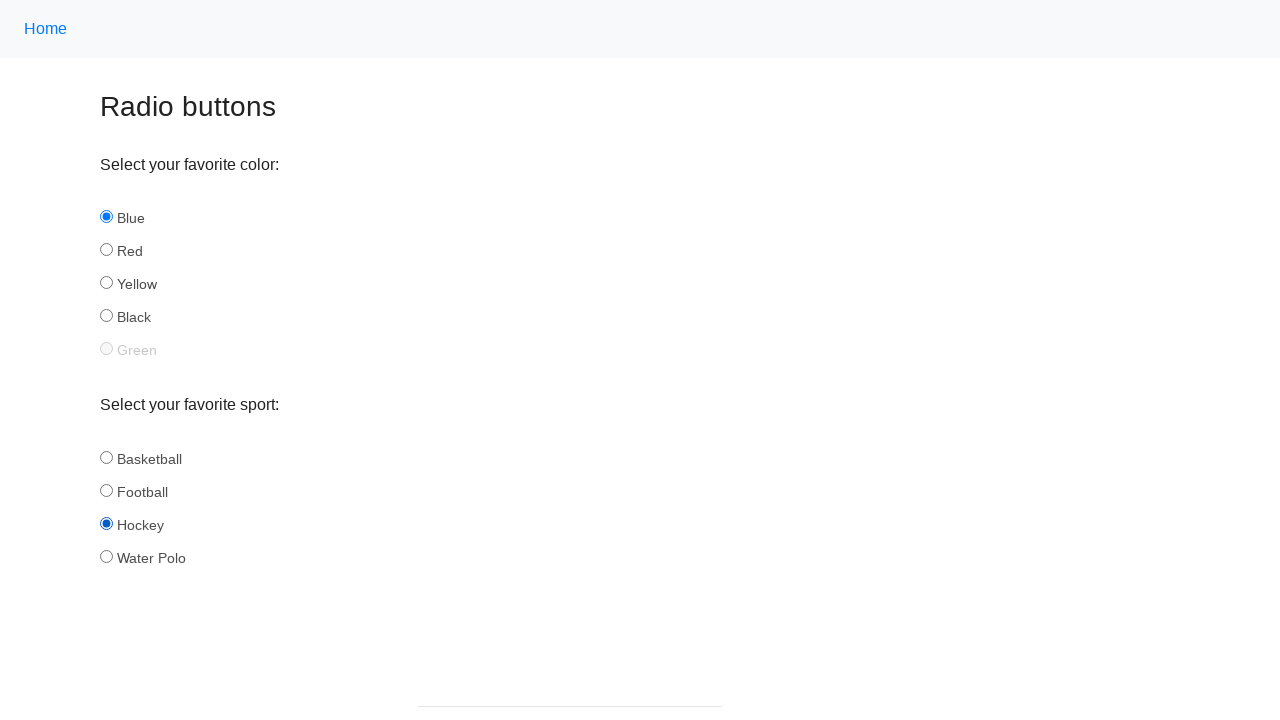

Clicked football radio button in sport group at (106, 490) on input[name='sport'][id='football']
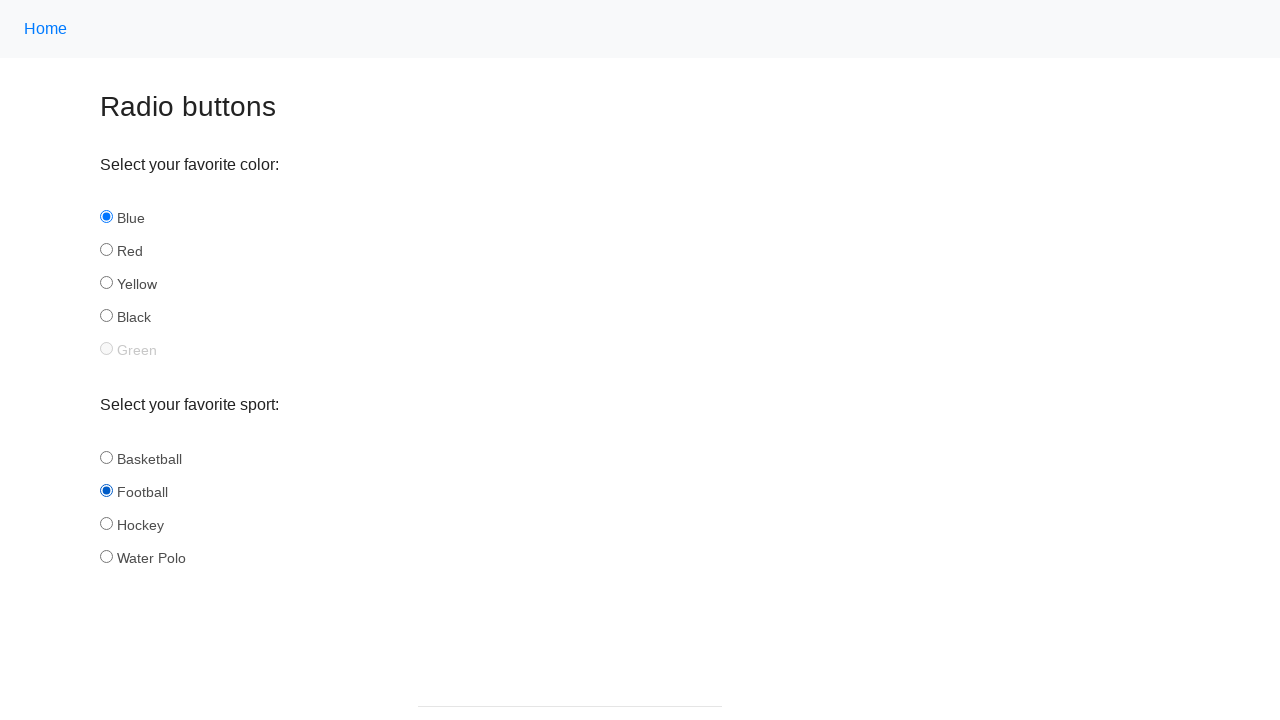

Verified football radio button is selected
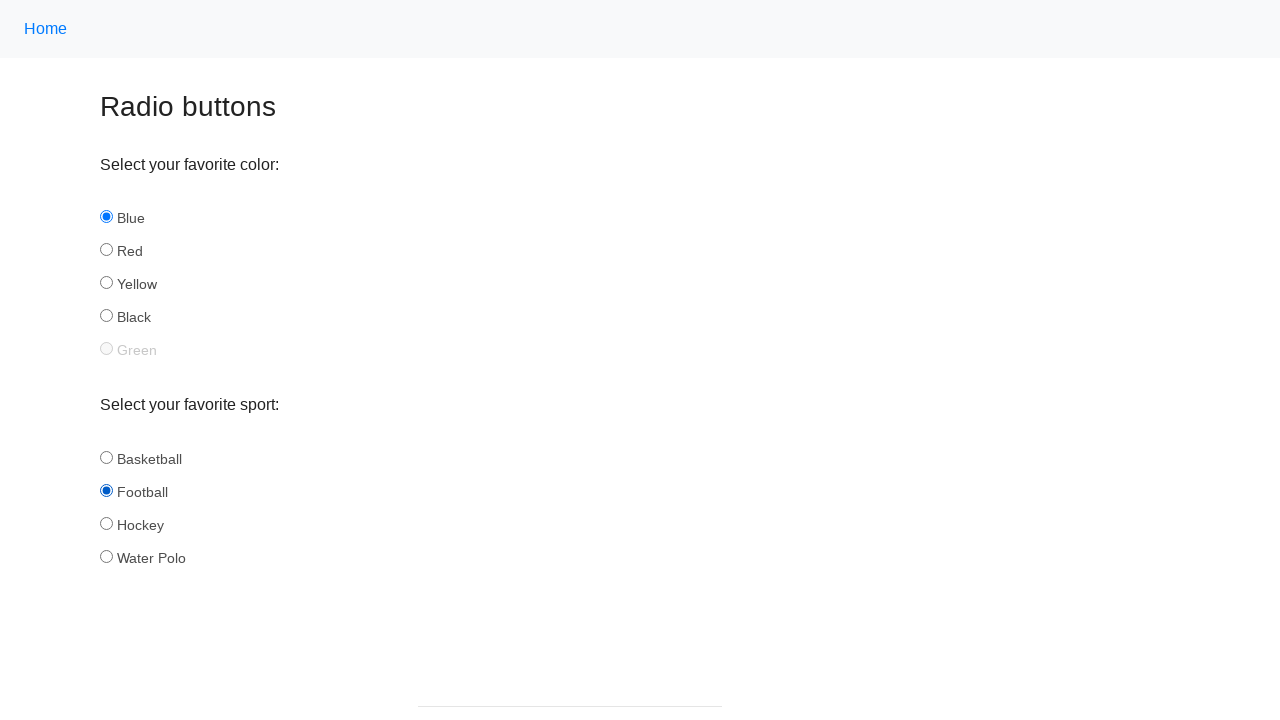

Clicked yellow radio button in color group at (106, 283) on input[name='color'][id='yellow']
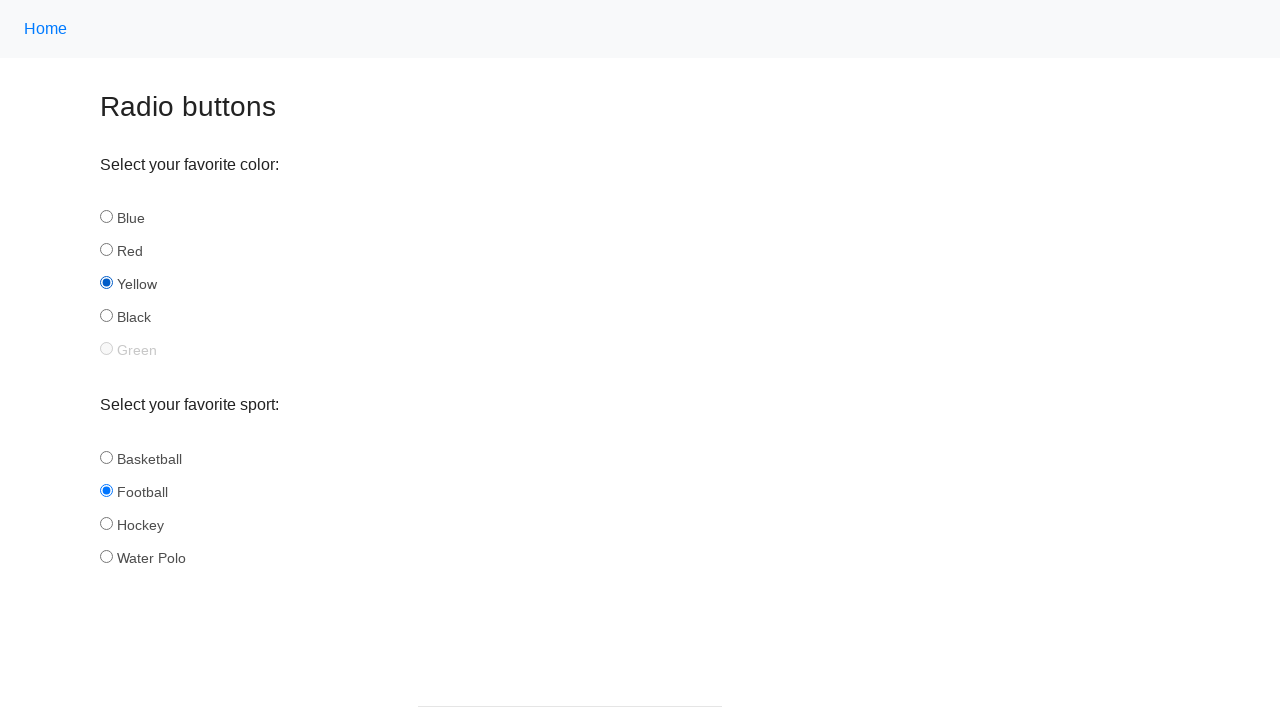

Verified yellow radio button is selected
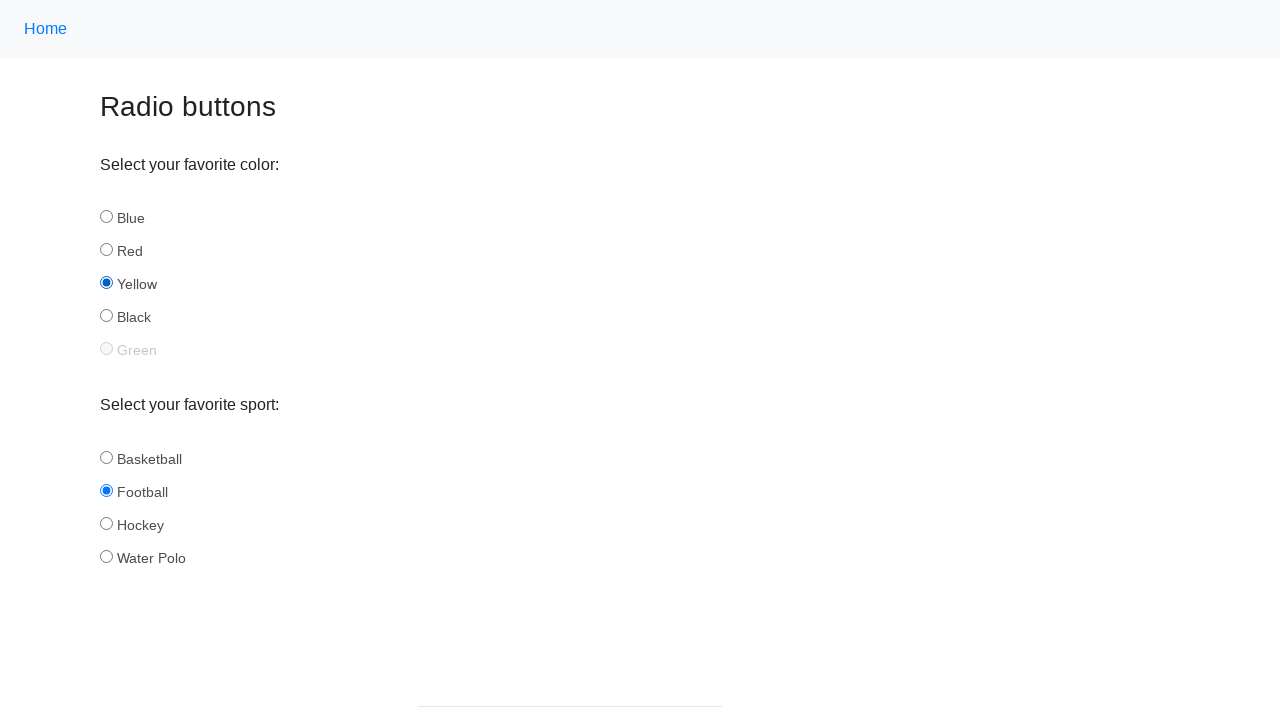

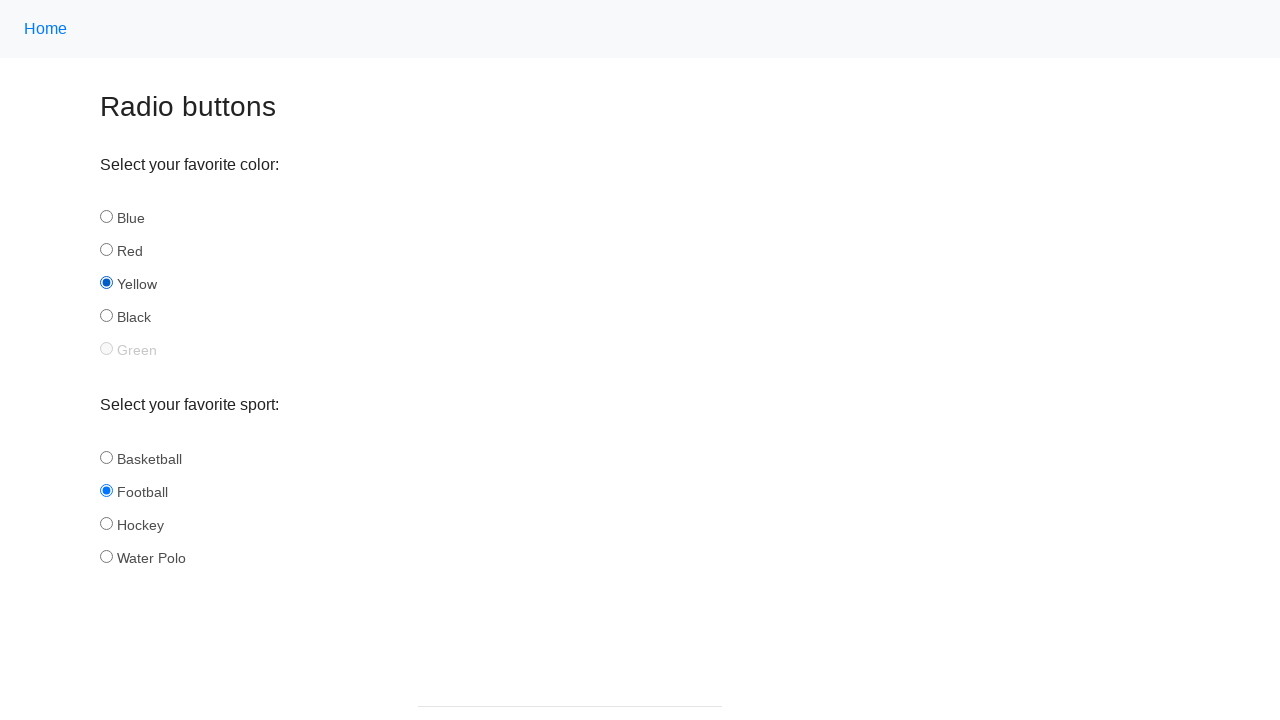